Tests hover functionality by hovering over an image element and clicking on the "View profile" link that appears, then verifies navigation to a new page

Starting URL: http://the-internet.herokuapp.com/hovers

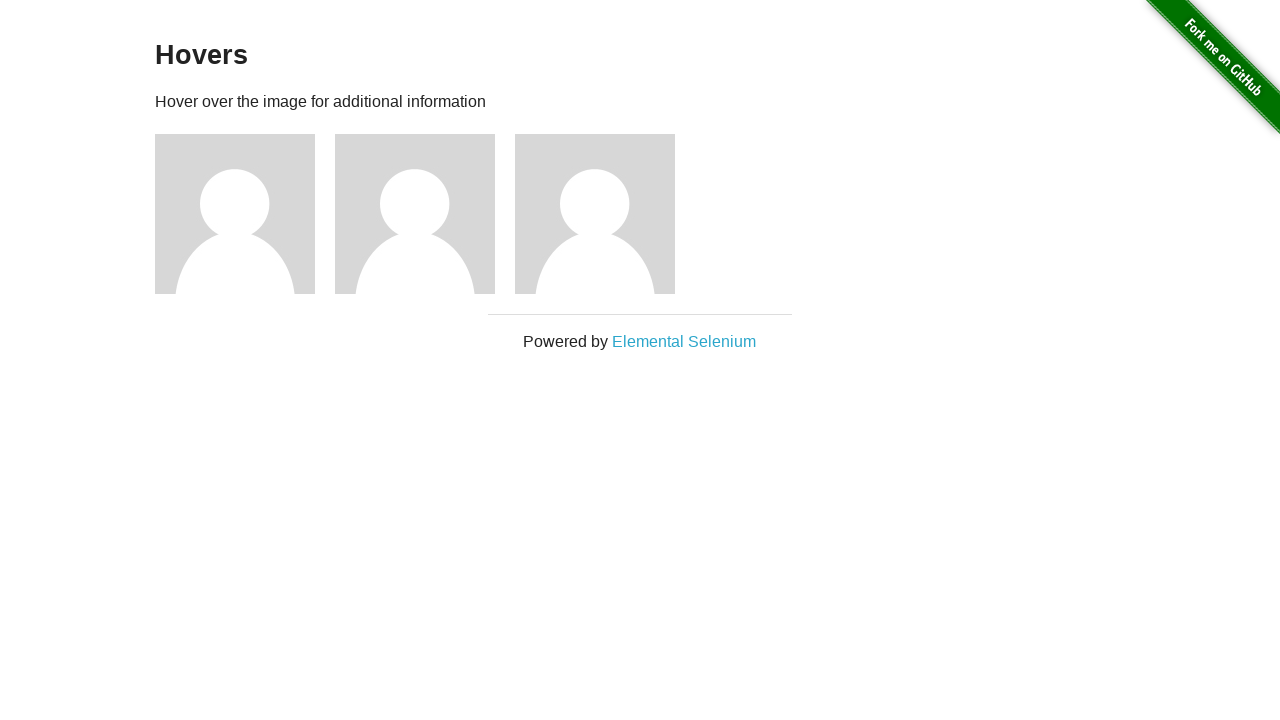

Stored initial URL for comparison
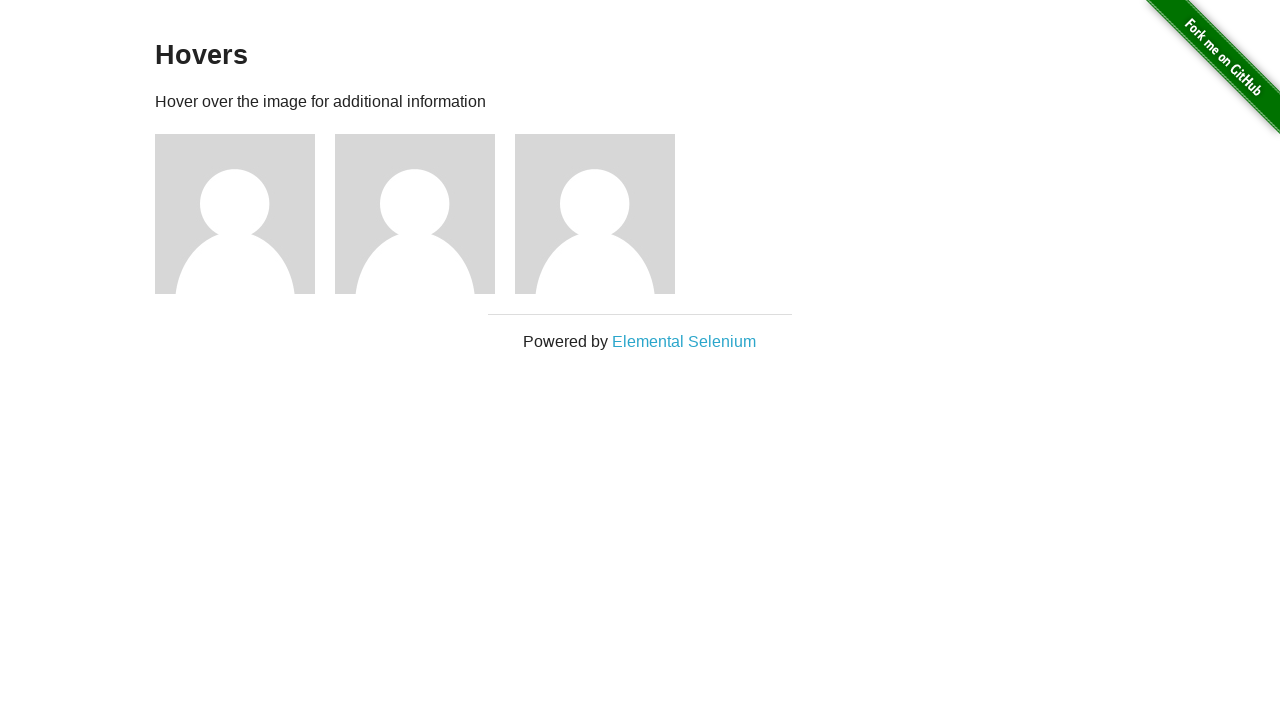

Hovered over first image element at (235, 214) on .figure img
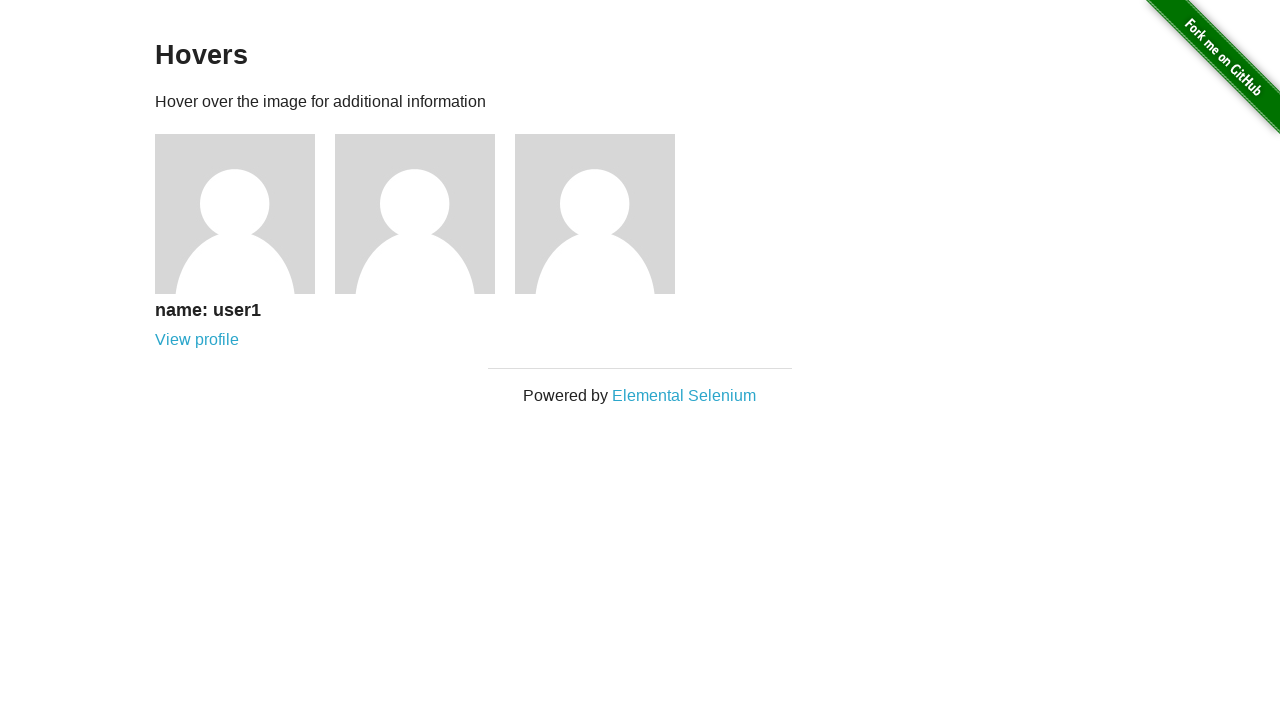

View profile link appeared after hover
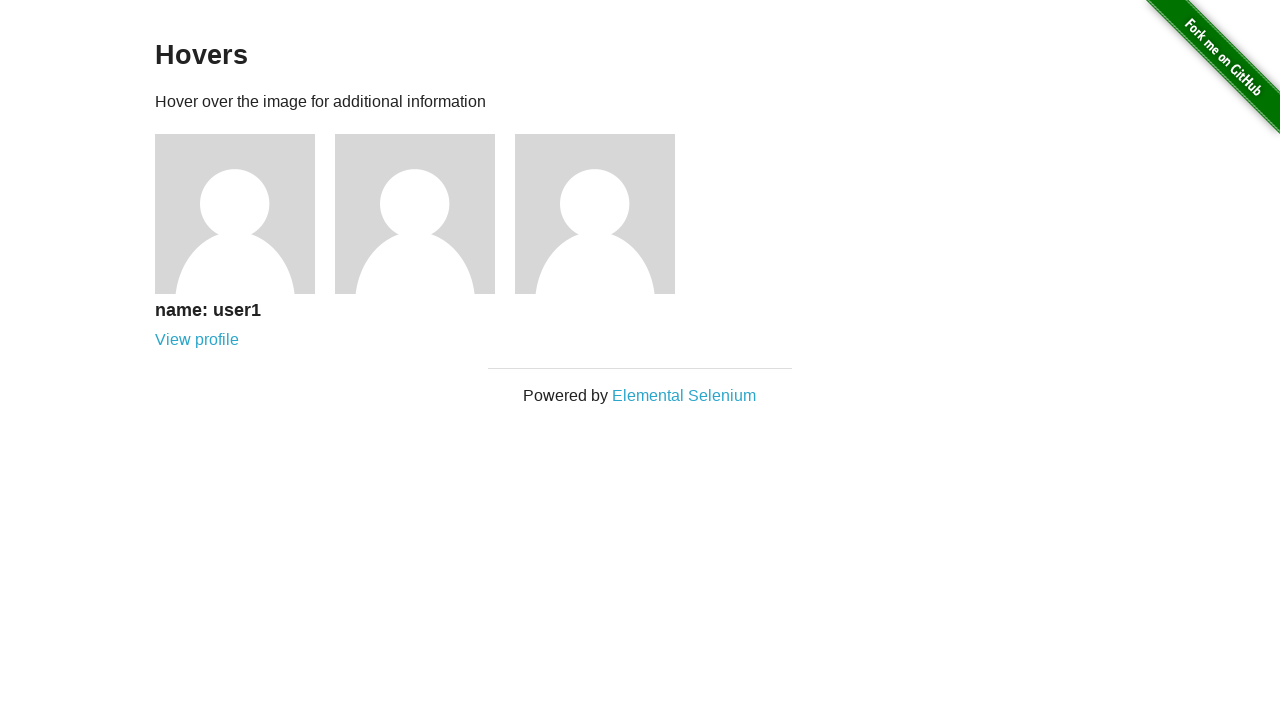

Clicked on View profile link at (197, 340) on text=View profile
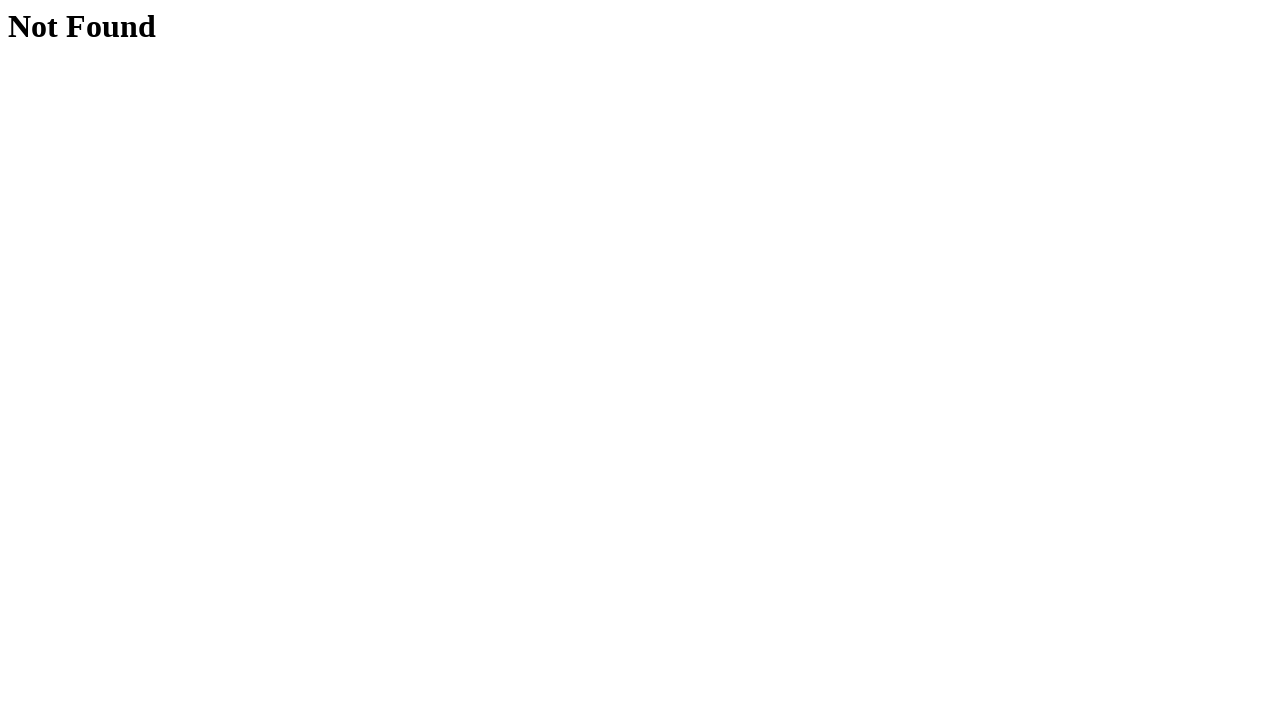

Page loaded after clicking View profile
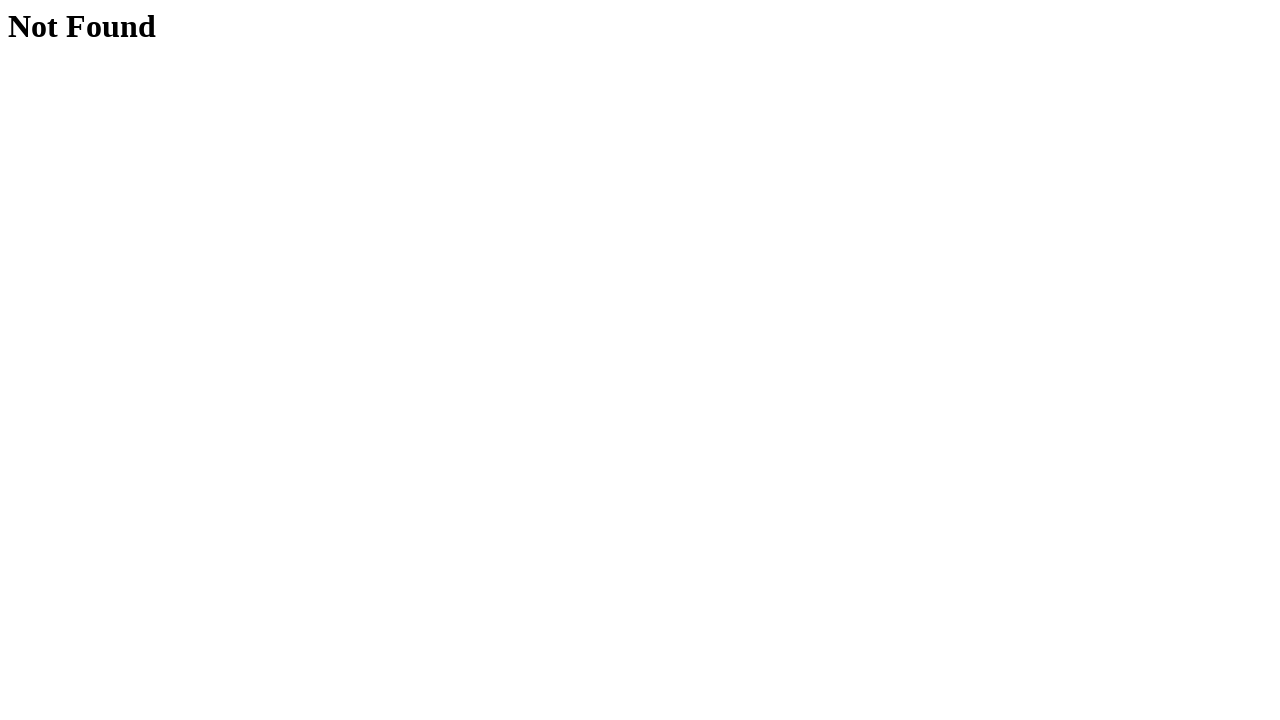

Verified navigation to new page - URL changed
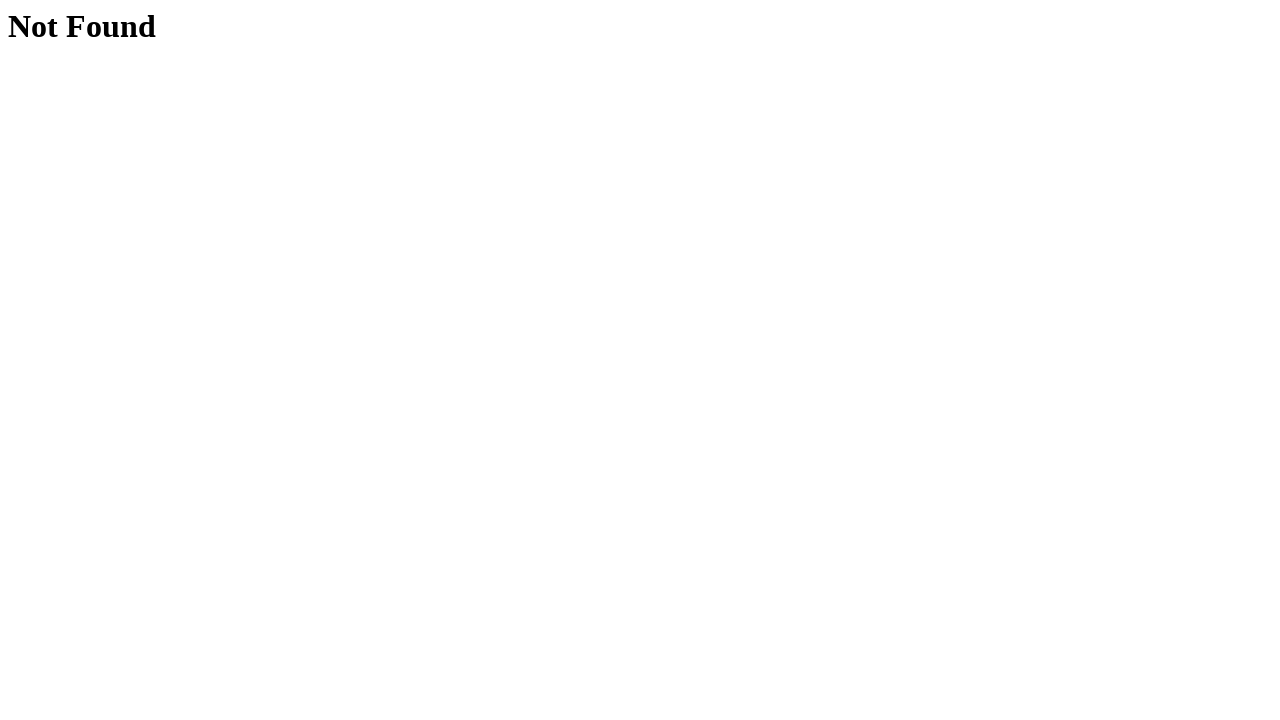

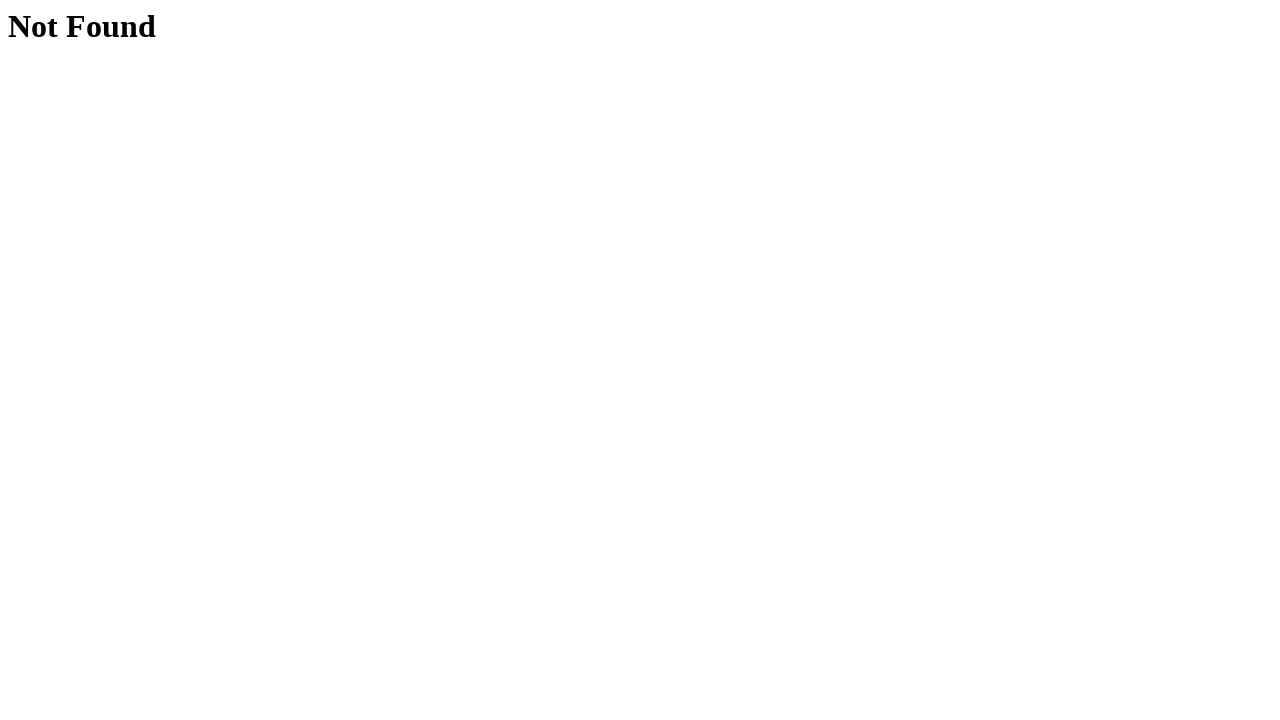